Tests browser window handling by clicking a link that opens a new window, then switches between the parent and child windows to verify their titles.

Starting URL: https://opensource-demo.orangehrmlive.com/web/index.php/auth/login

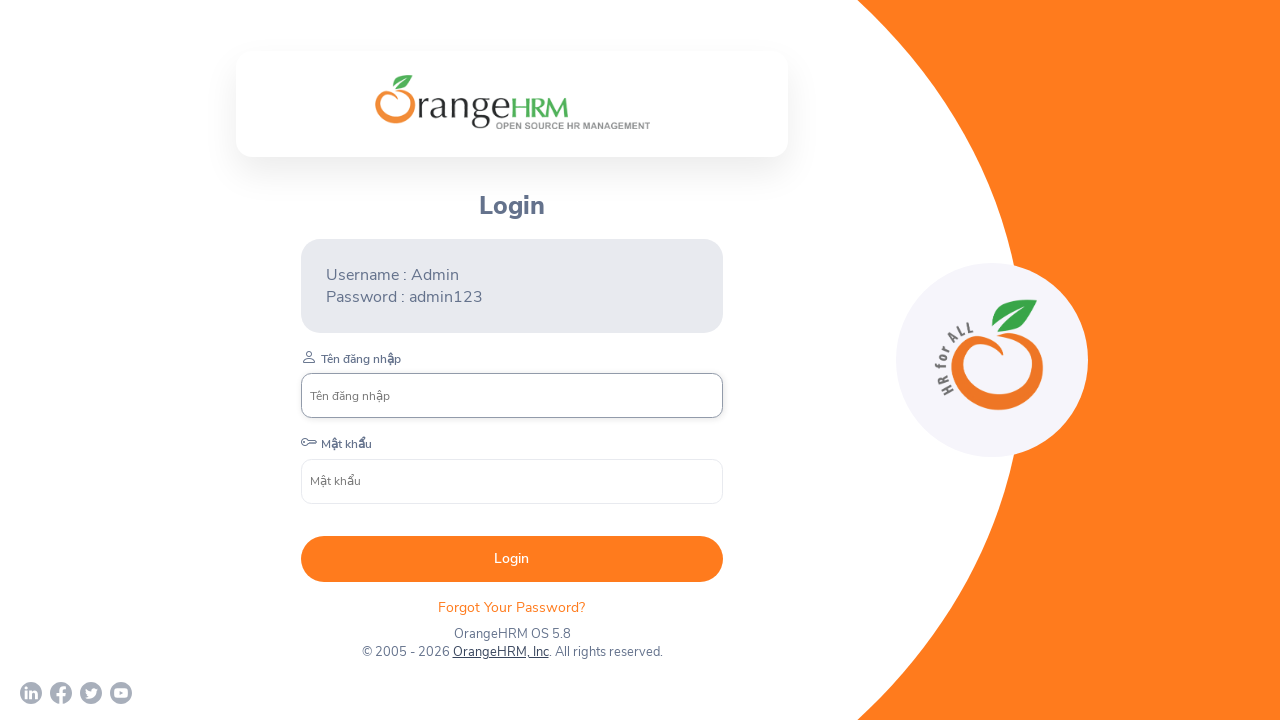

Clicked OrangeHRM, Inc link to open new window at (500, 652) on xpath=//a[normalize-space()='OrangeHRM, Inc']
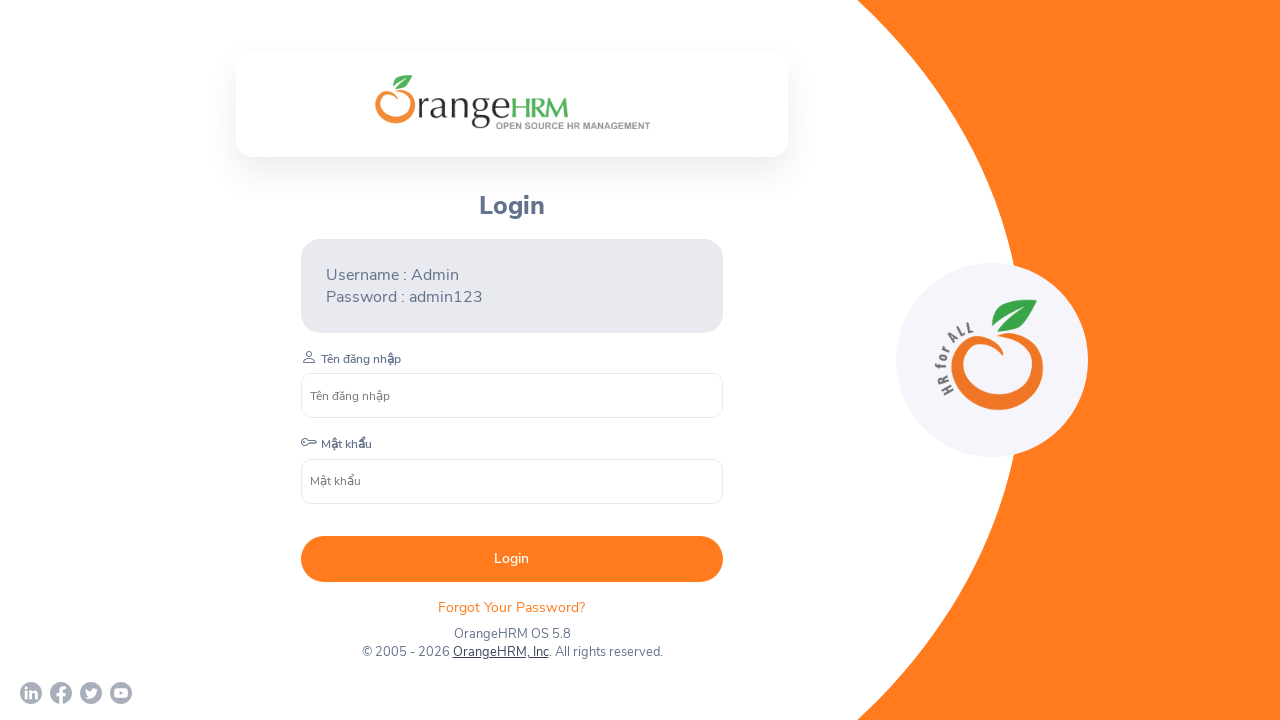

Retrieved child window page object
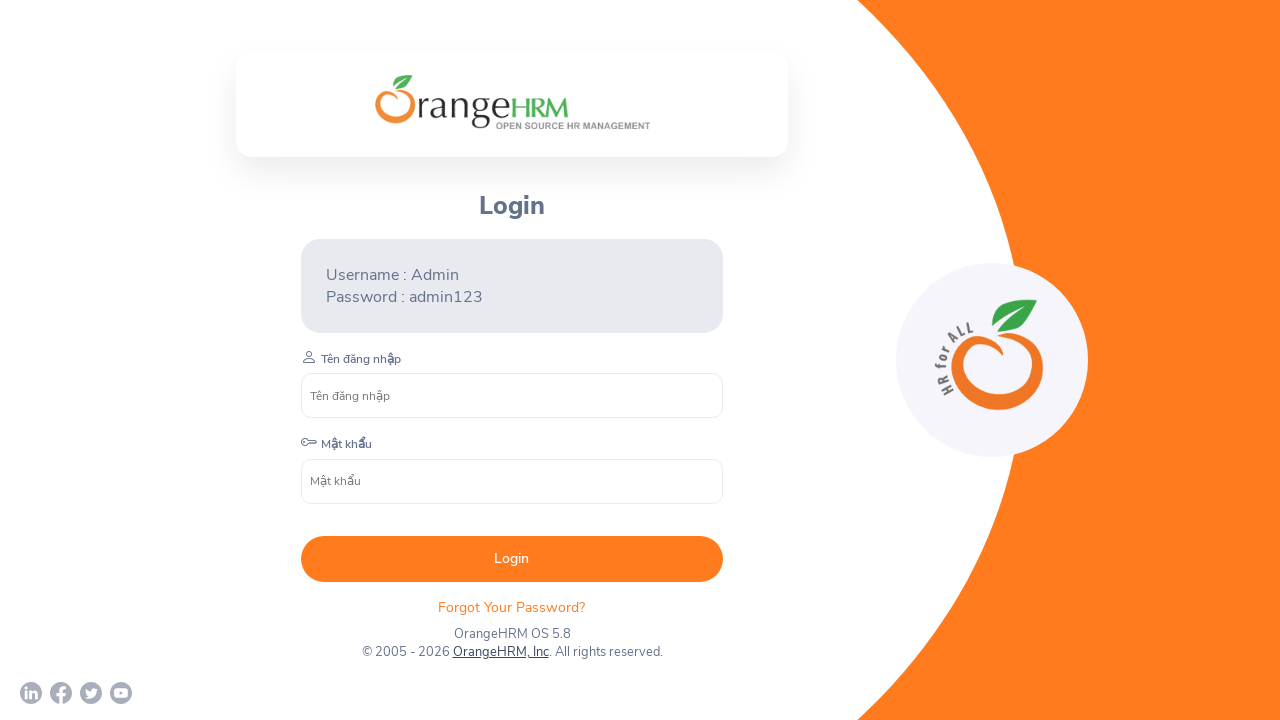

Child page loaded successfully
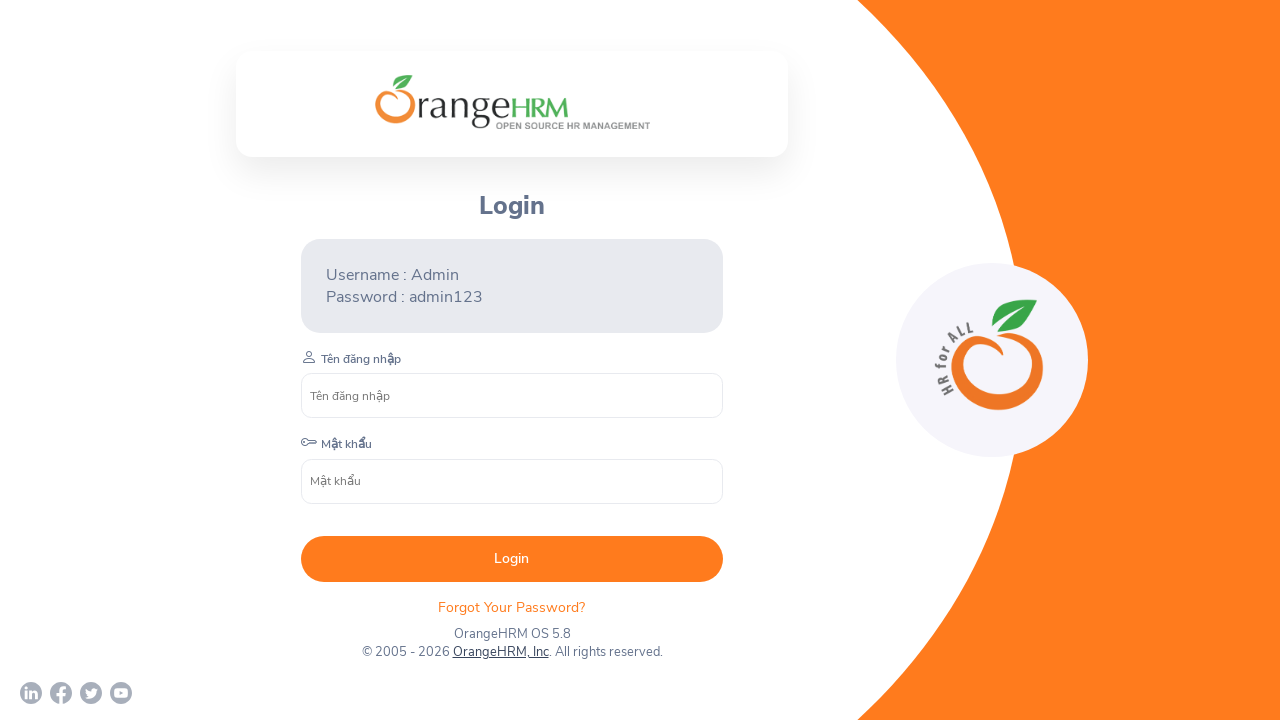

Retrieved all pages in browser context
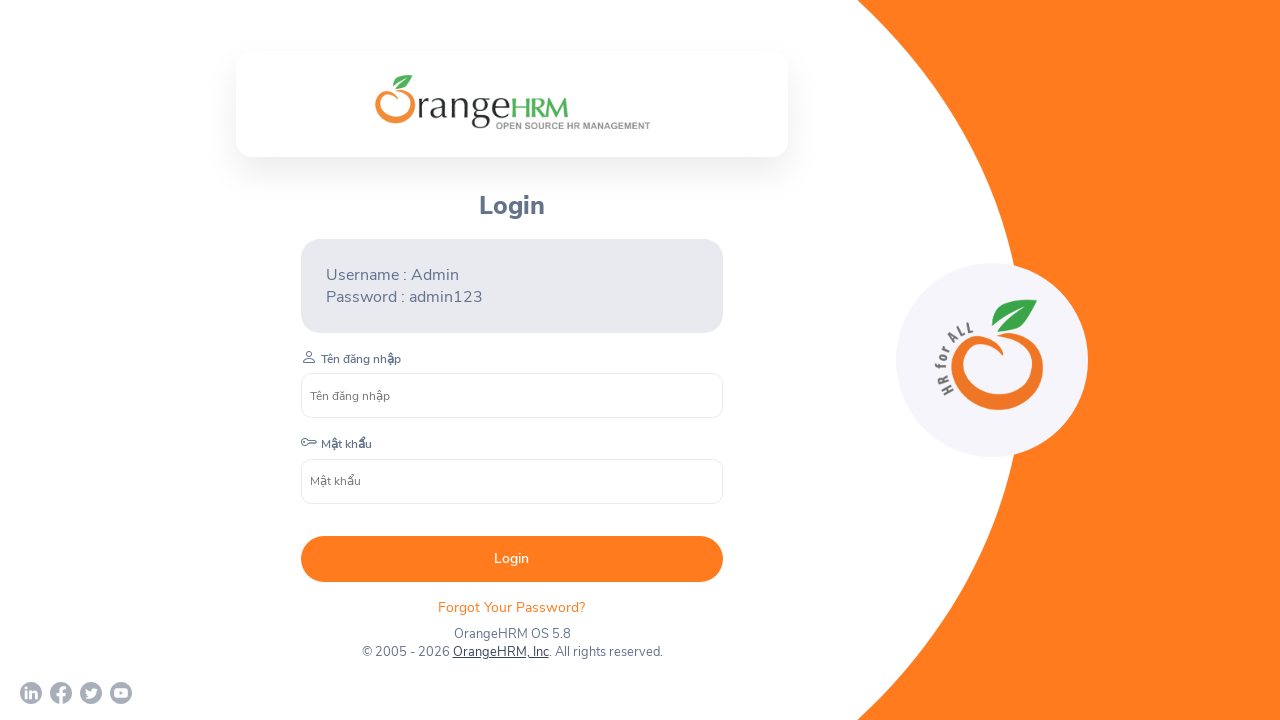

Found parent window with title 'OrangeHRM' and brought it to front
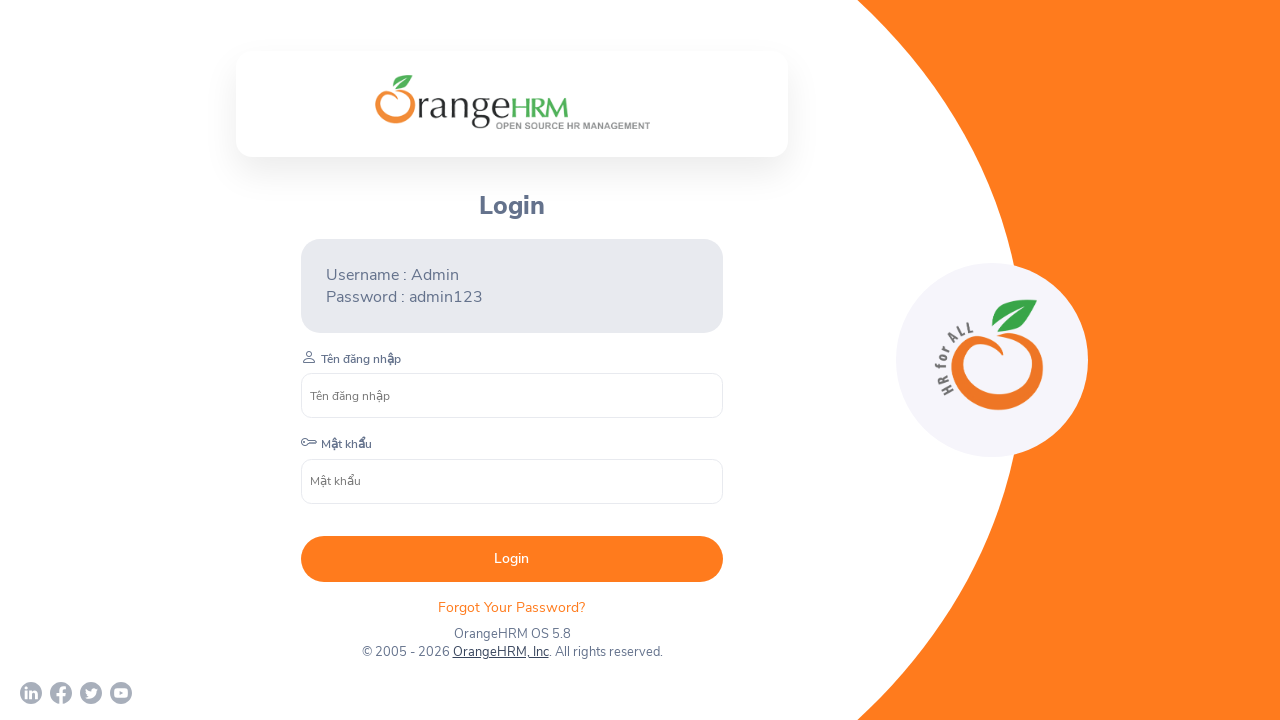

Brought original parent page to front
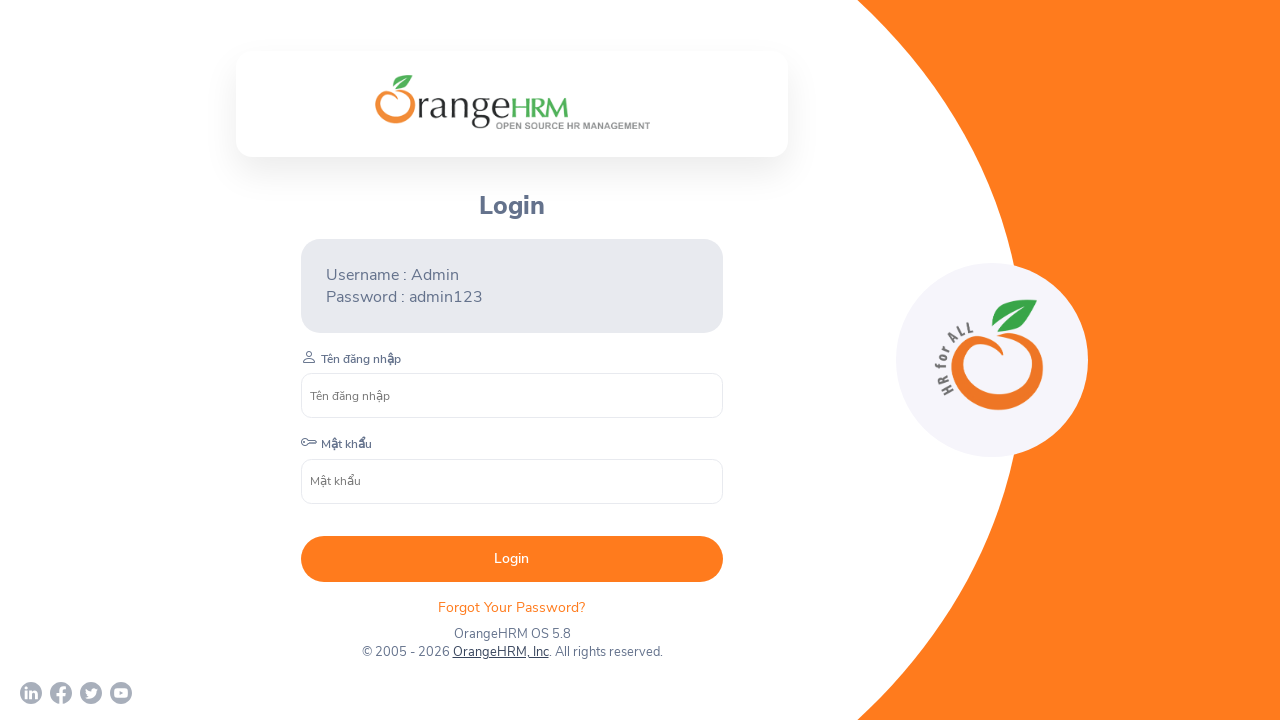

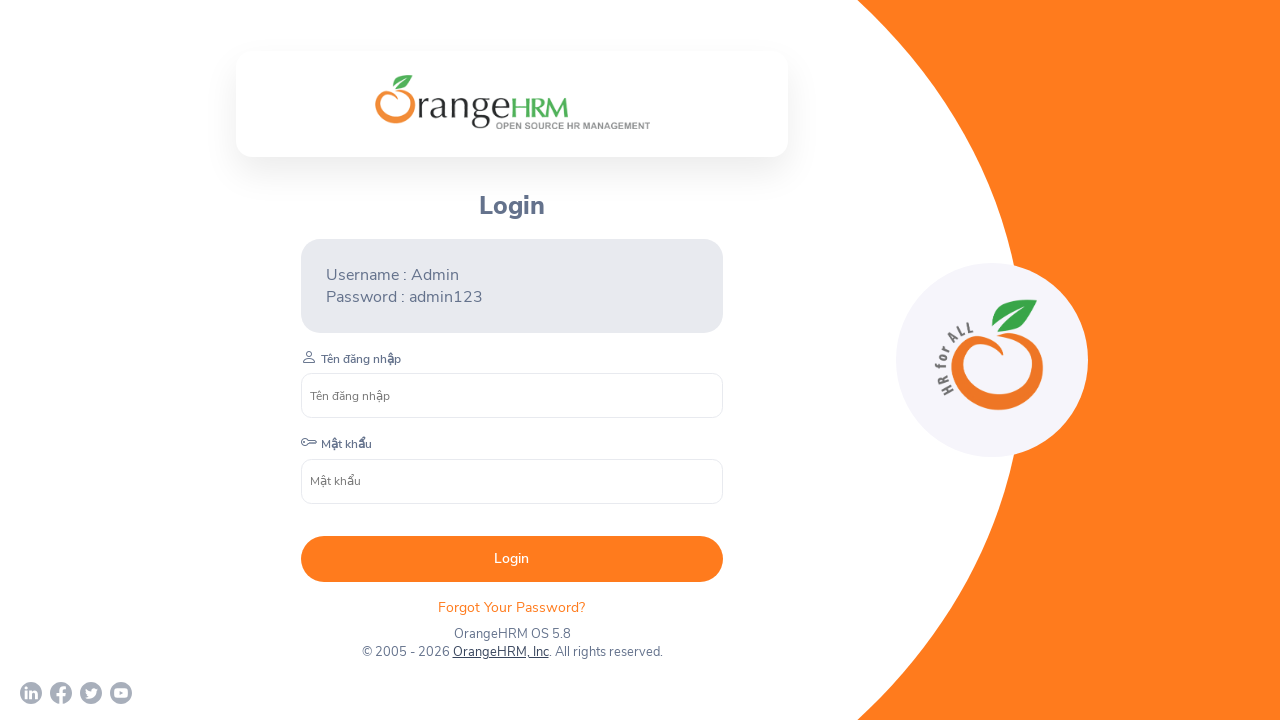